Tests the search functionality on Olimpica supermarket website by entering a product name and submitting the search to verify results load.

Starting URL: https://www.olimpica.com/supermercado

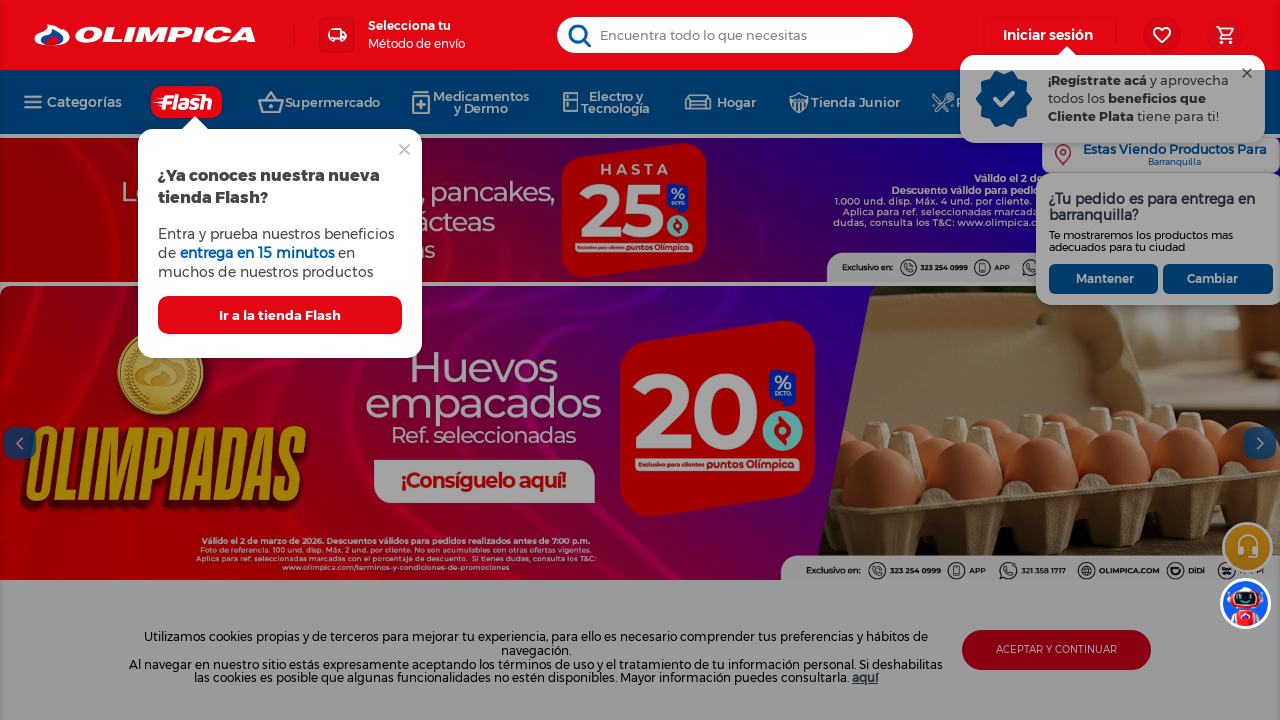

Filled search input with product name 'arroz' on input[placeholder="Encuentra todo lo que necesitas"]
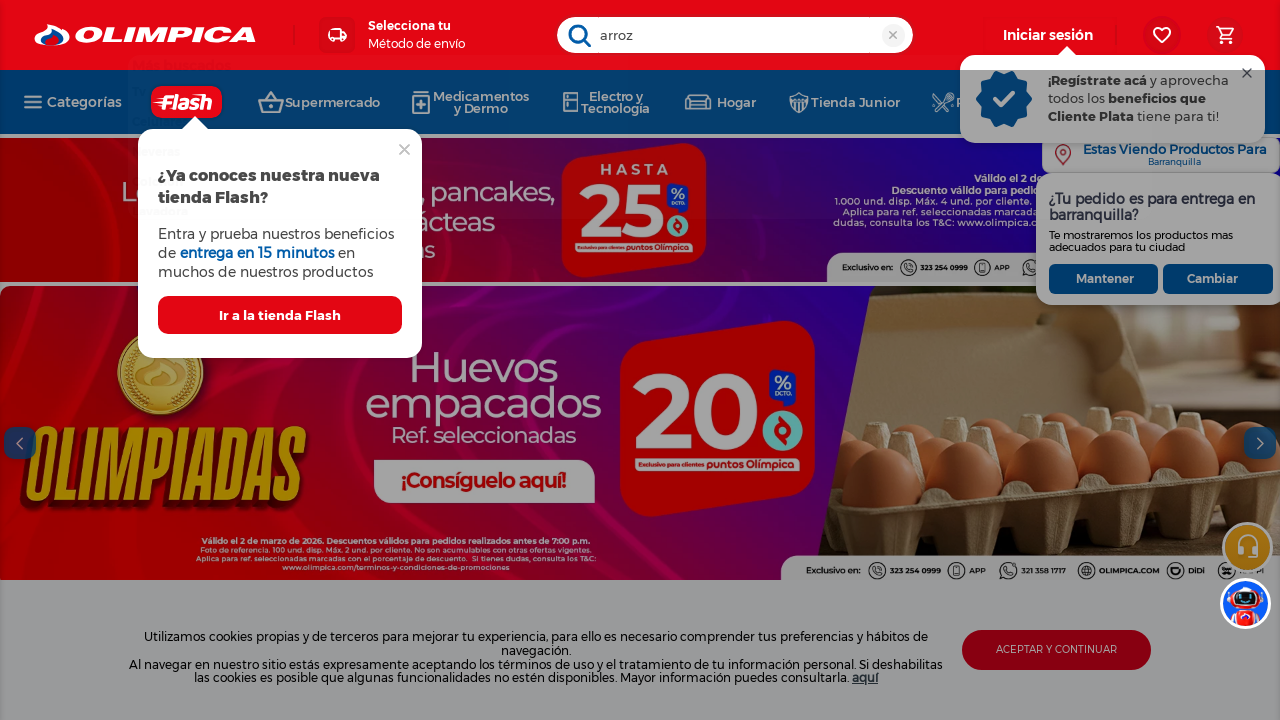

Pressed Enter to submit the search on input[placeholder="Encuentra todo lo que necesitas"]
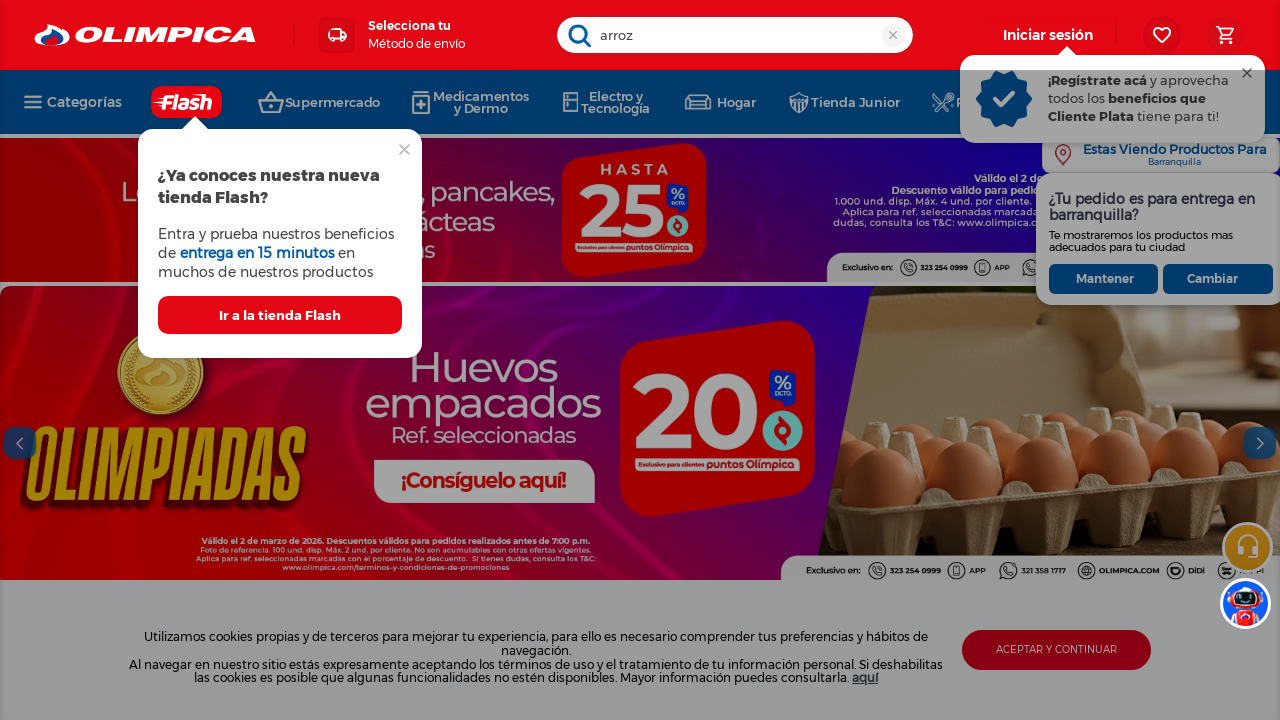

Product search results loaded successfully
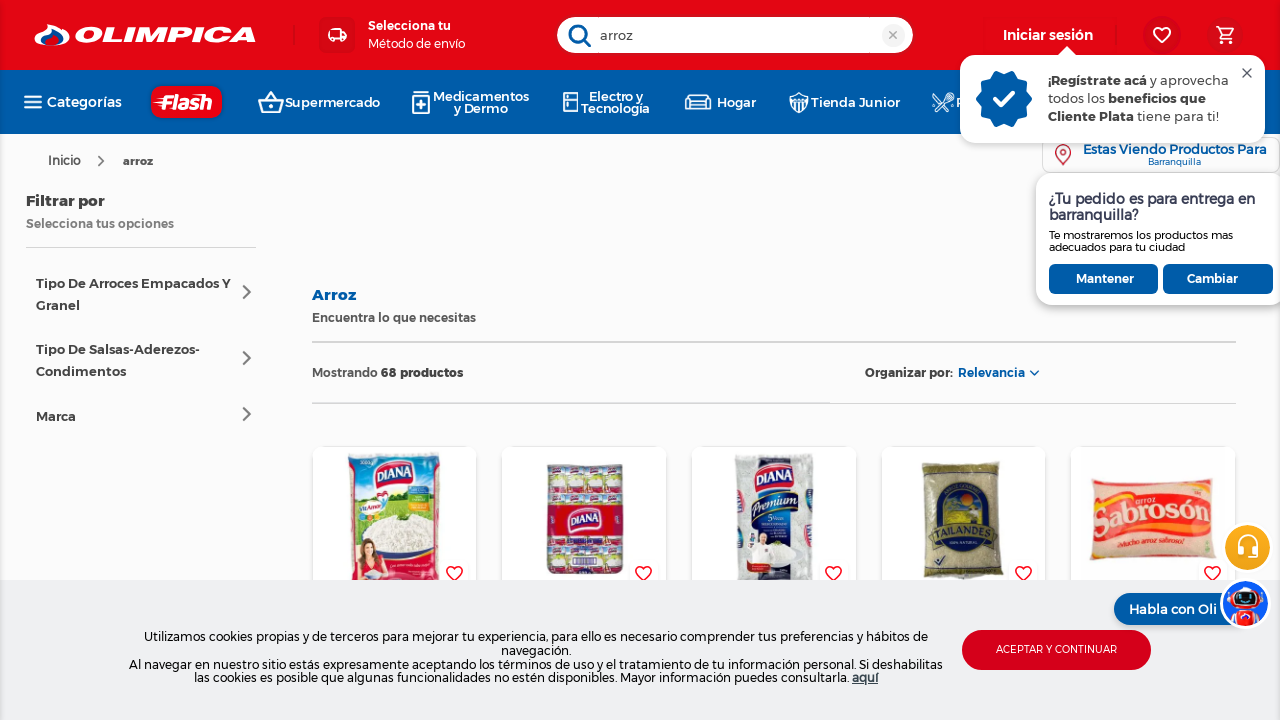

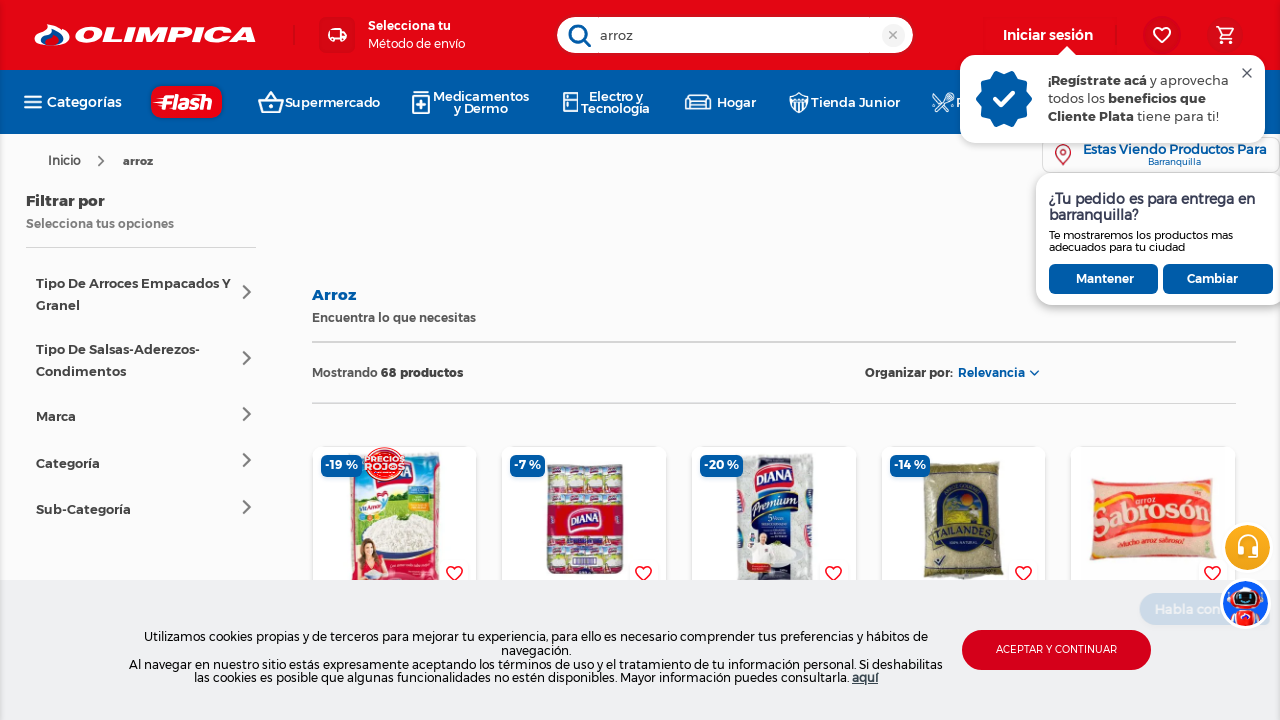